Tests navigation between two websites (otto.de and wisequarter.com), verifies page titles and URLs contain specific keywords, and demonstrates browser navigation controls like back, refresh, and forward.

Starting URL: https://www.otto.de

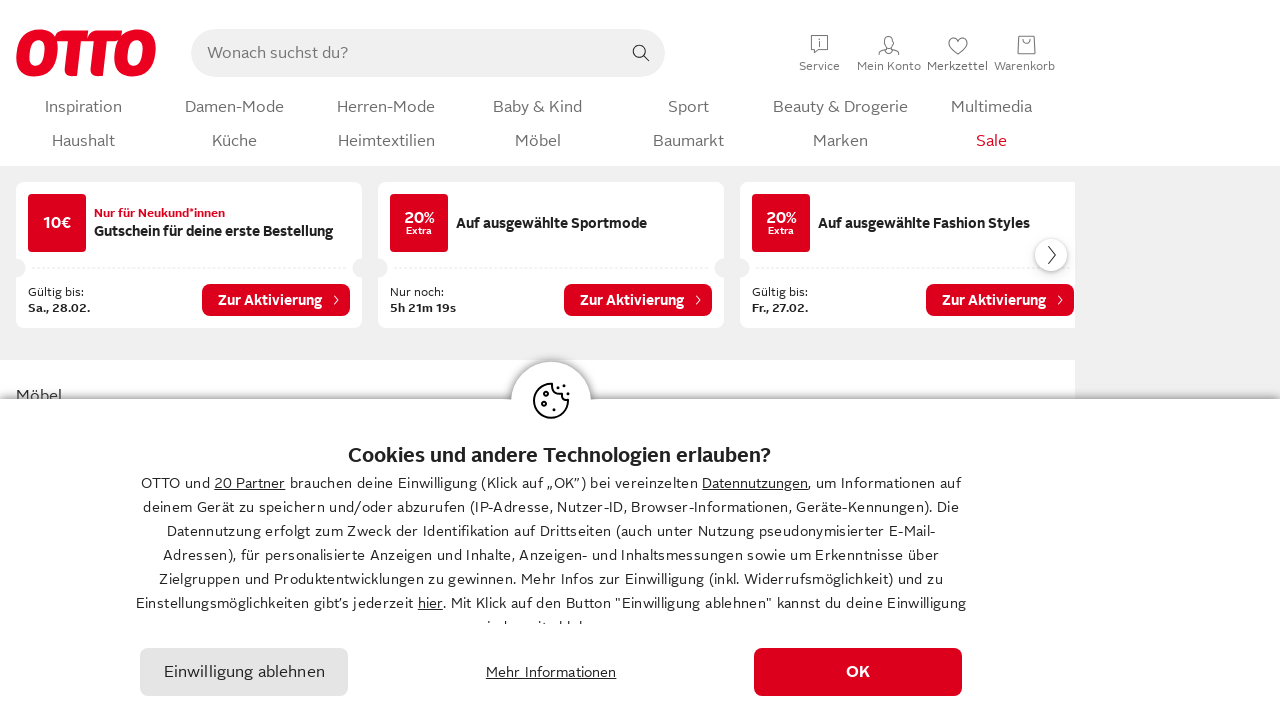

Retrieved title and URL from otto.de homepage
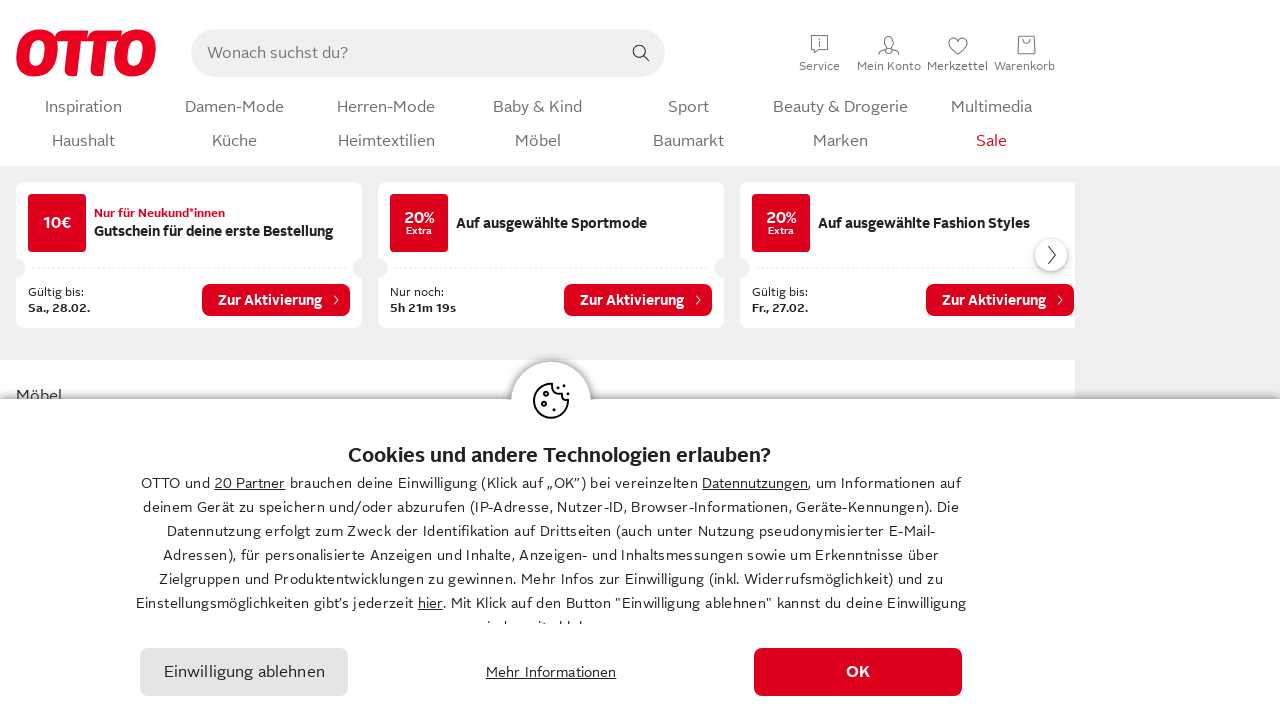

Verified that otto.de title or URL contains 'OTTO'
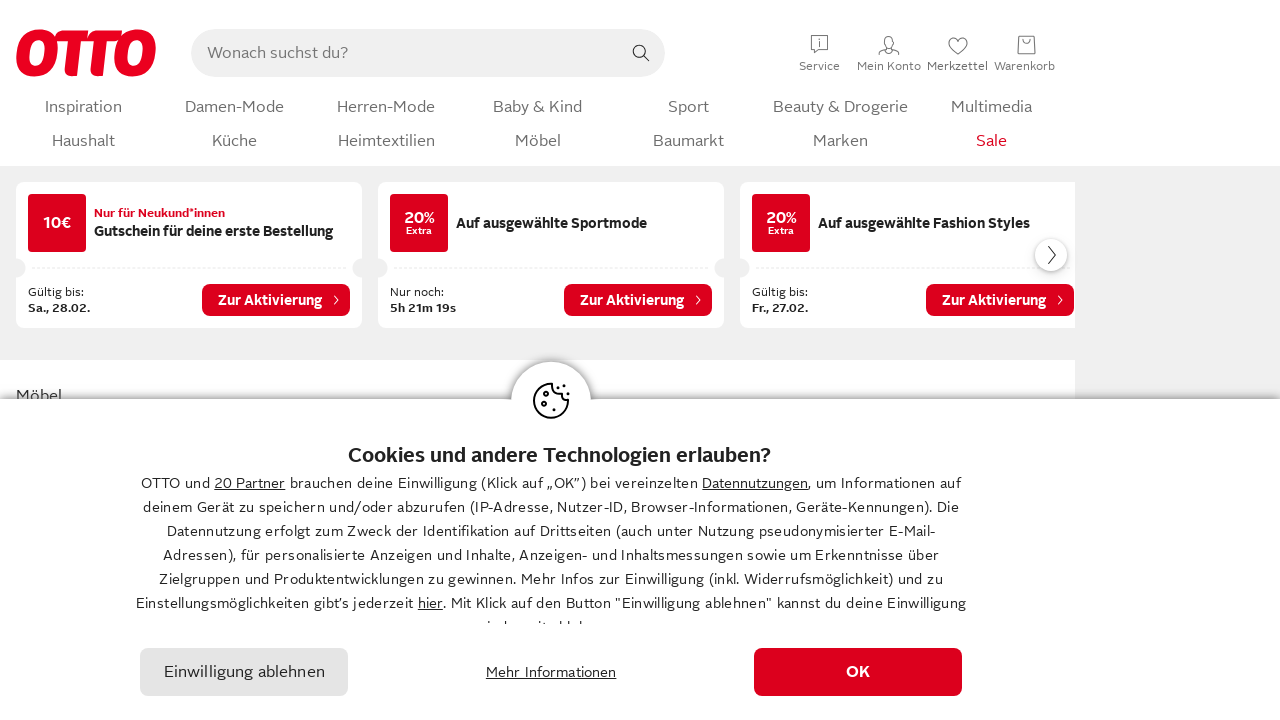

Navigated to wisequarter.com
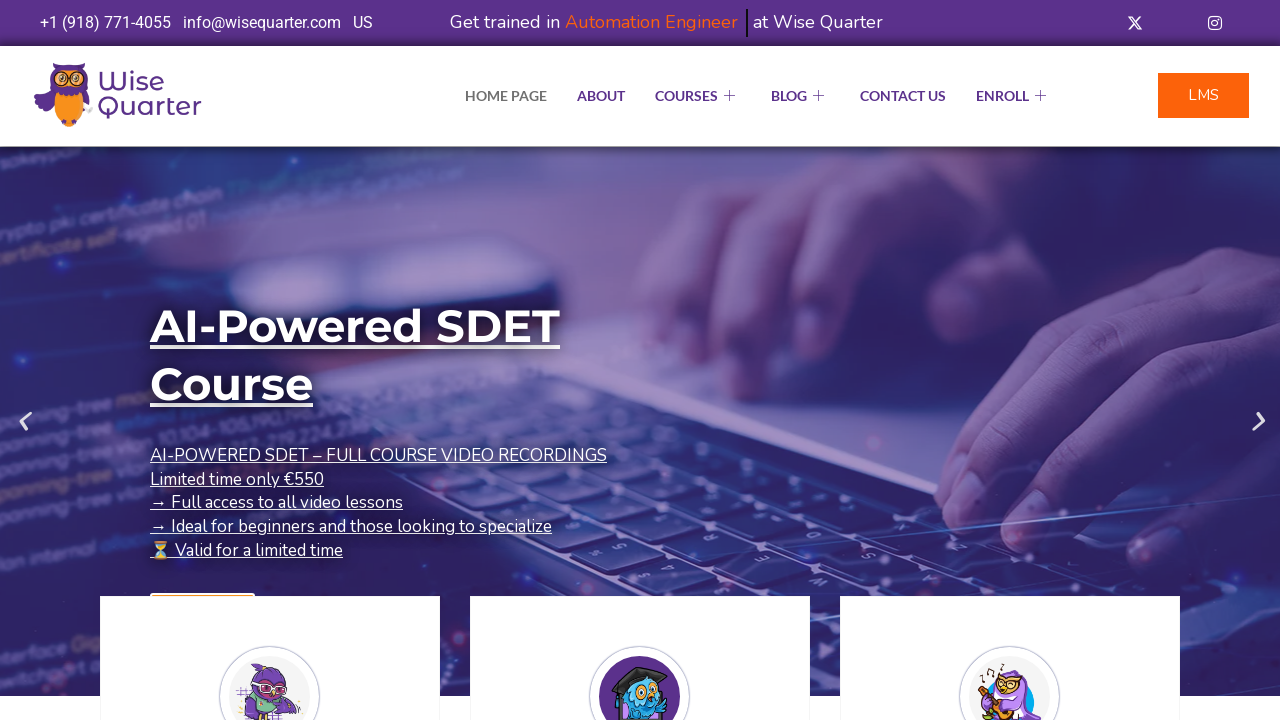

Retrieved title from wisequarter.com page
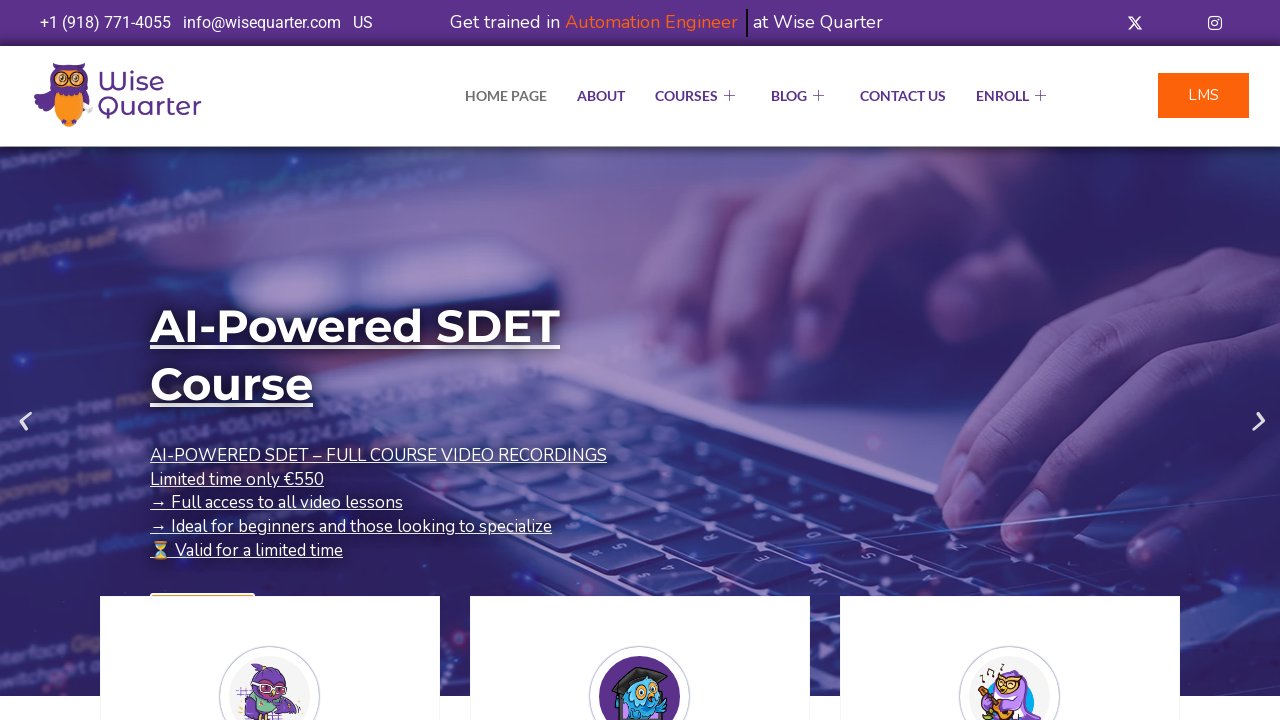

Verified that wisequarter.com title contains 'Quarter'
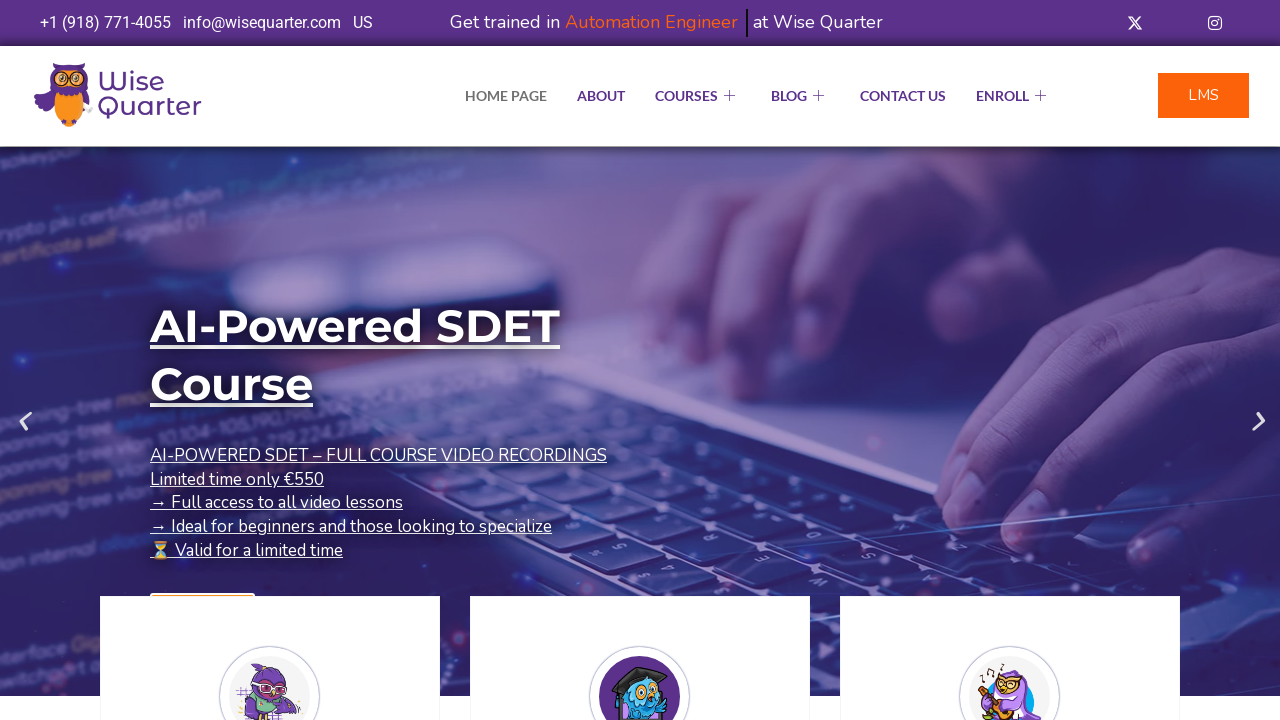

Navigated back to otto.de using browser back button
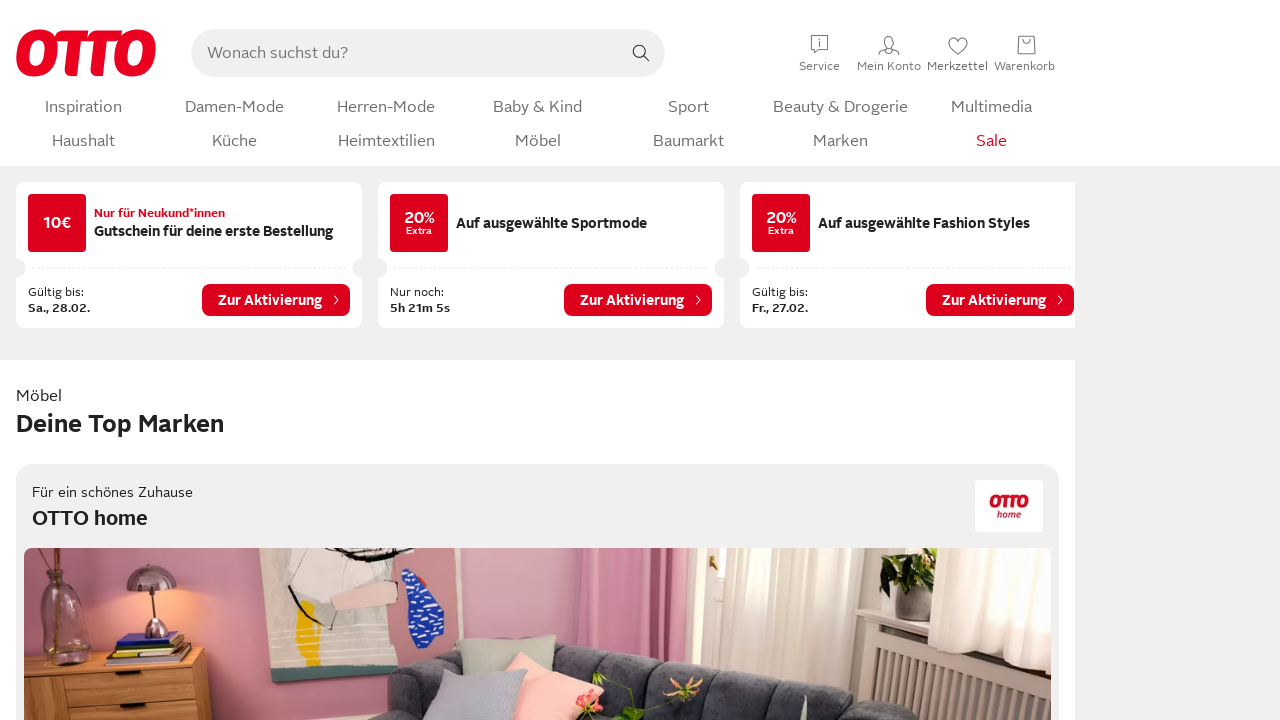

Refreshed the current page (otto.de)
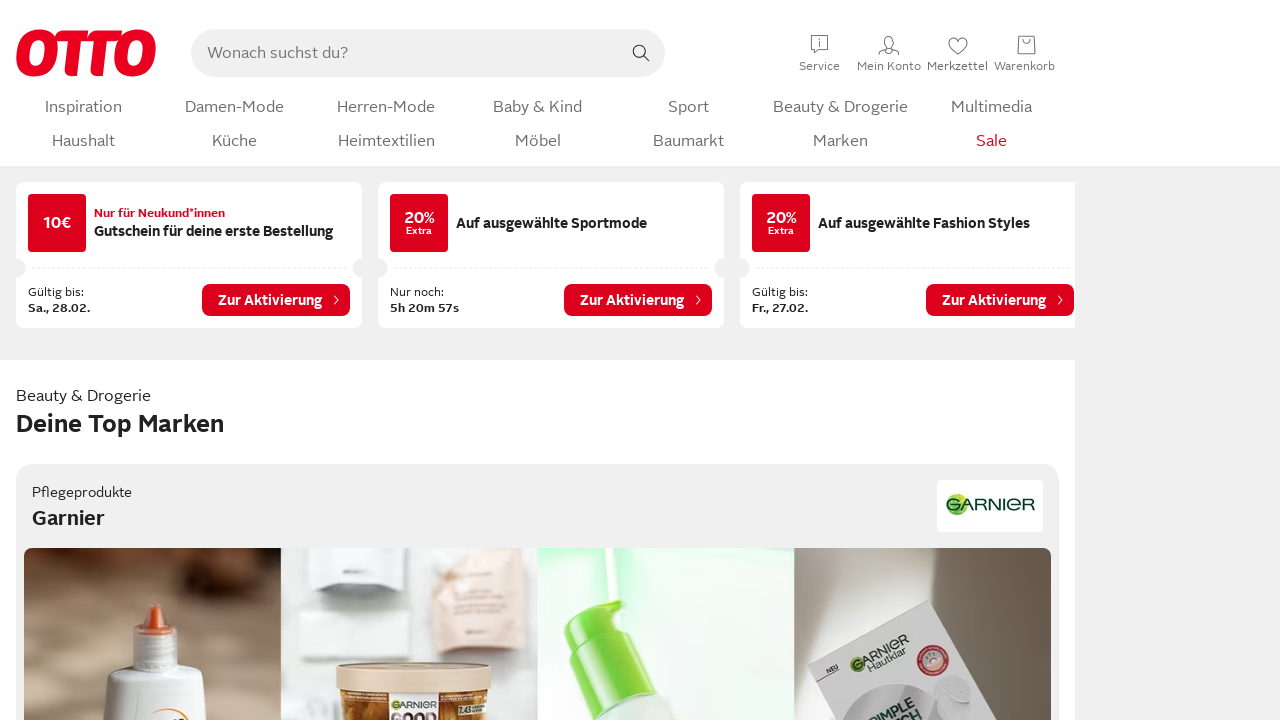

Navigated forward to wisequarter.com using browser forward button
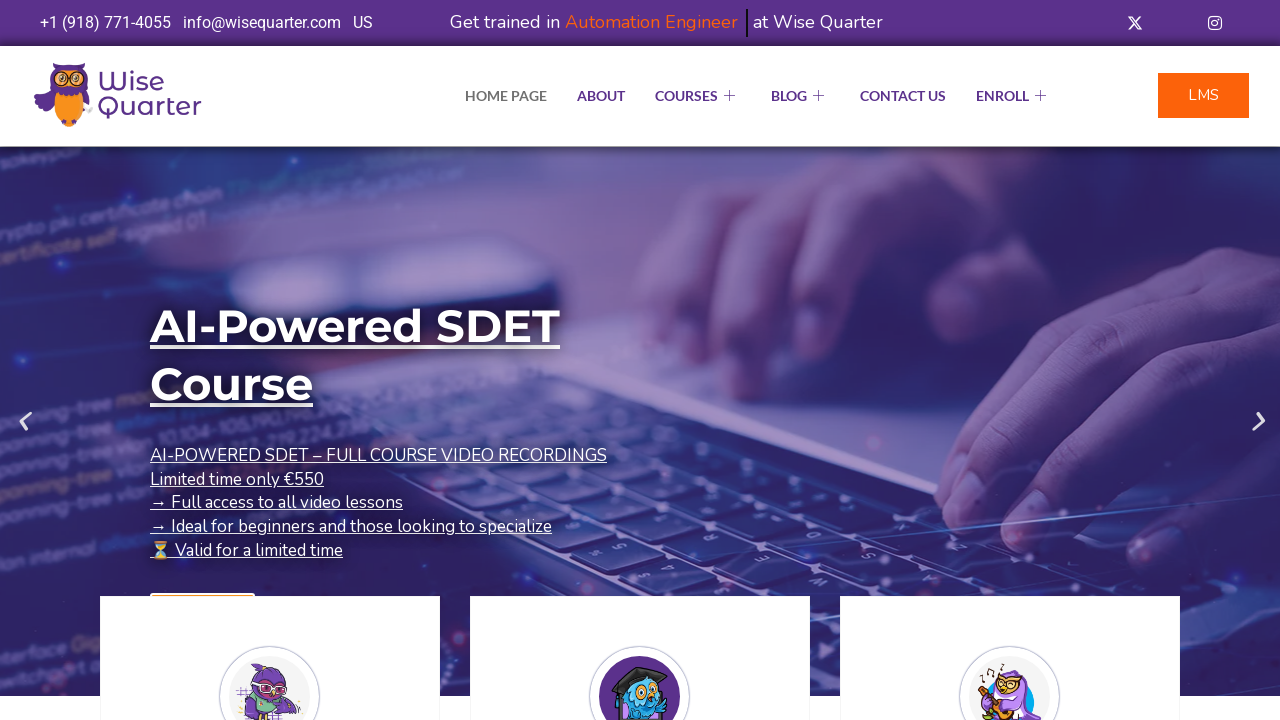

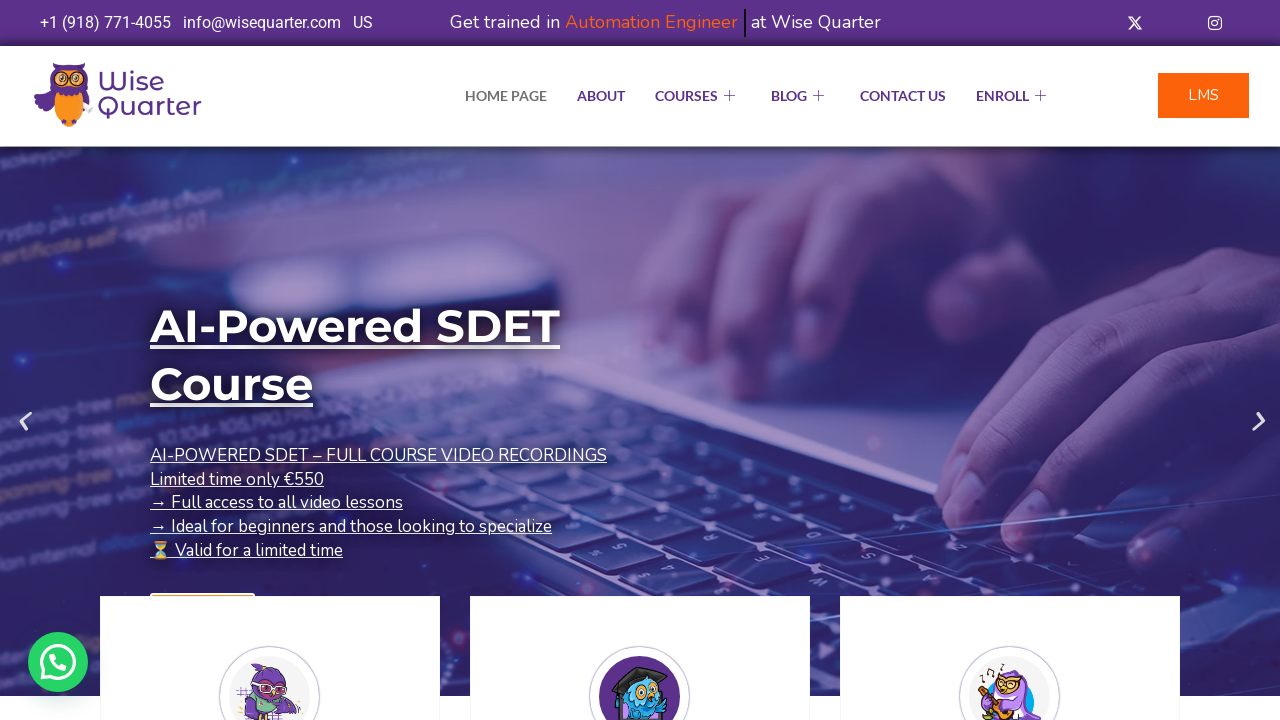